Tests TodoMVC React app functionality by creating three todo items, deleting the second item, marking a task as complete, and filtering to show only completed tasks.

Starting URL: https://todomvc.com/examples/react/dist/

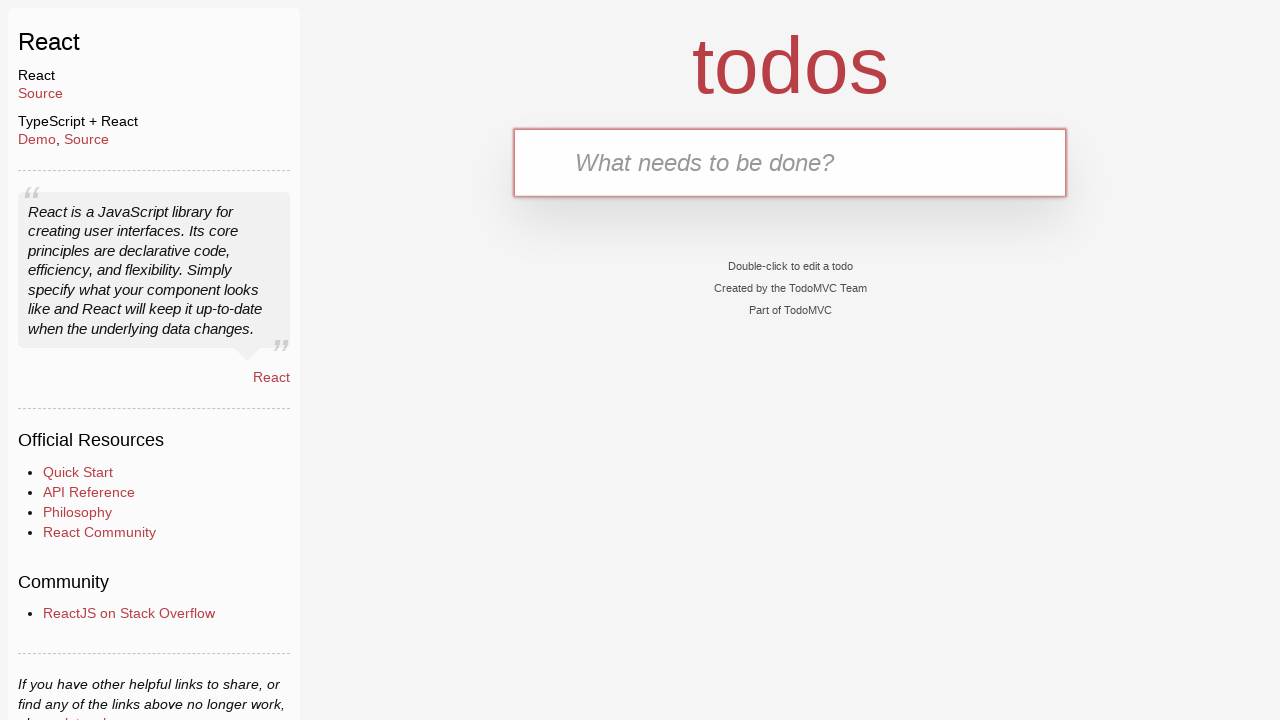

Filled new todo input with 'Learn JS today' on .new-todo
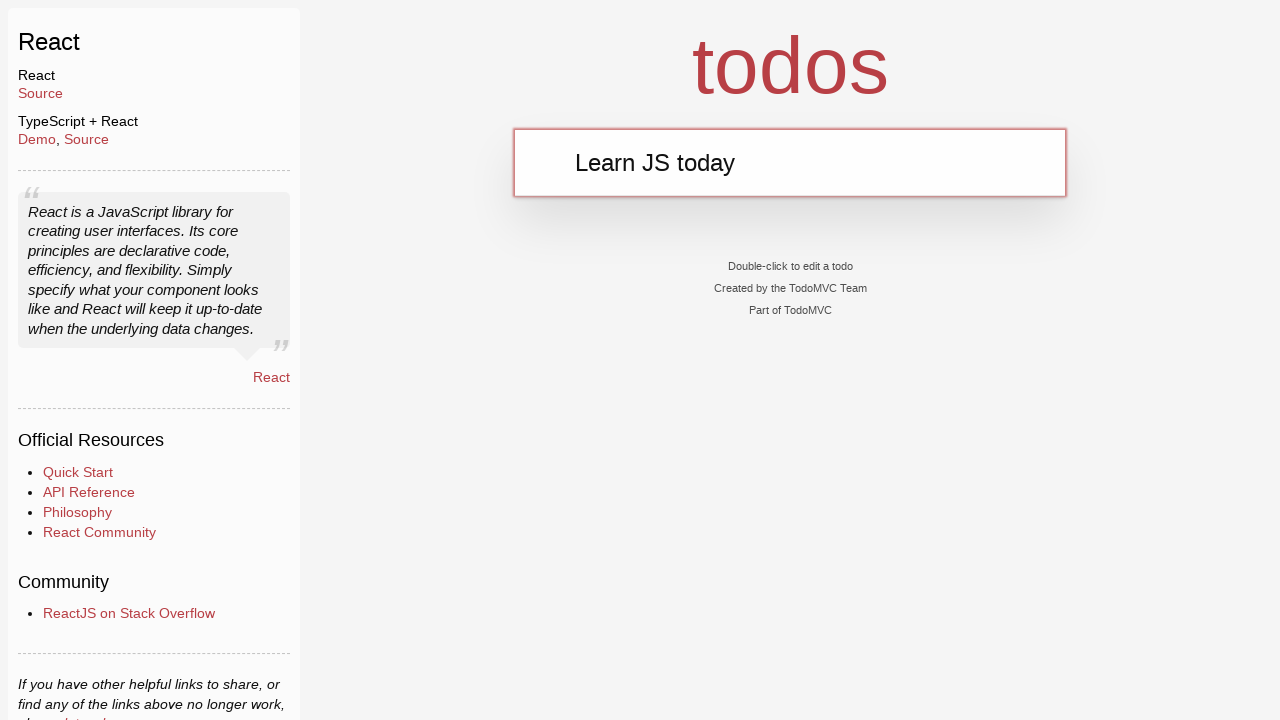

Pressed Enter to create first todo item on .new-todo
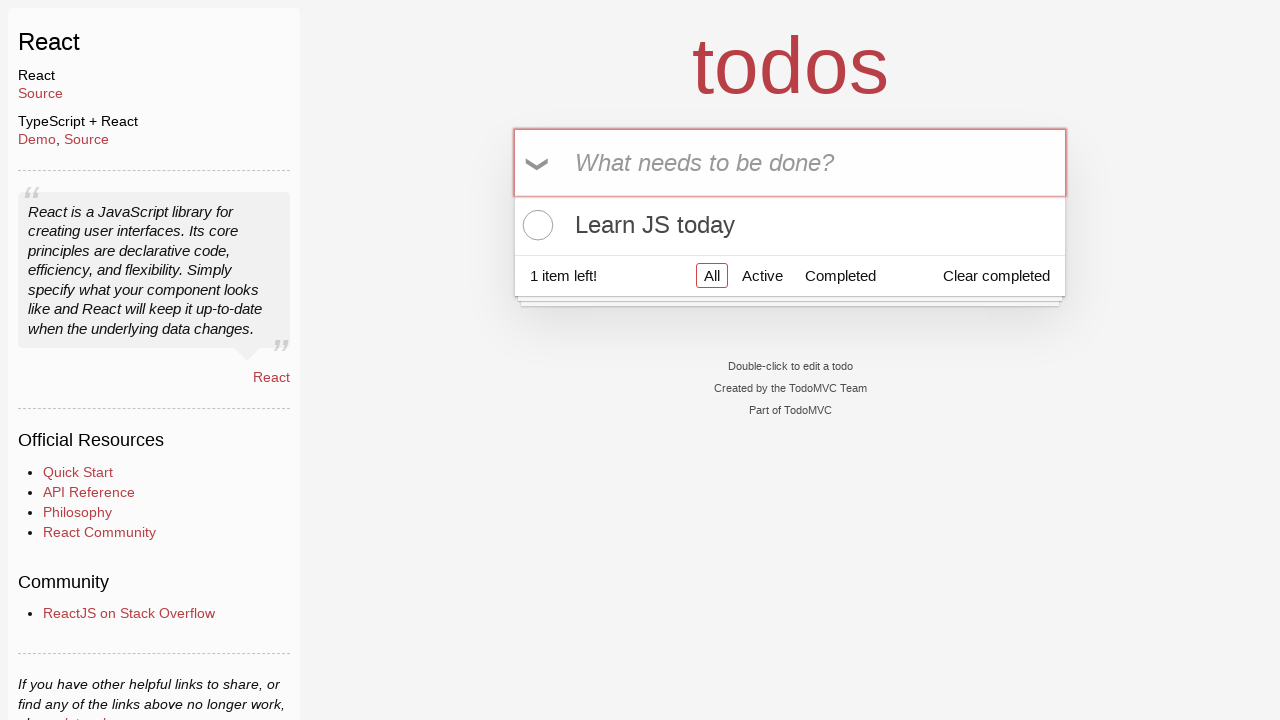

Filled new todo input with 'Learn Rust tomorrow' on .new-todo
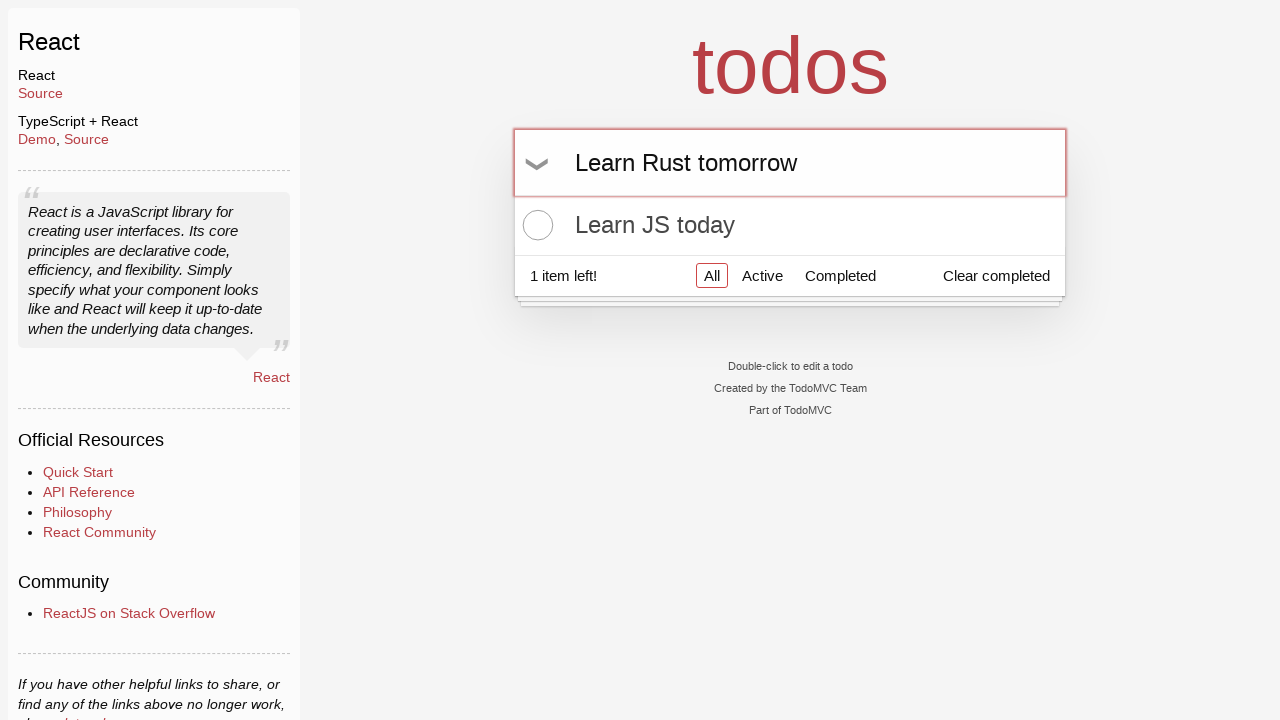

Pressed Enter to create second todo item on .new-todo
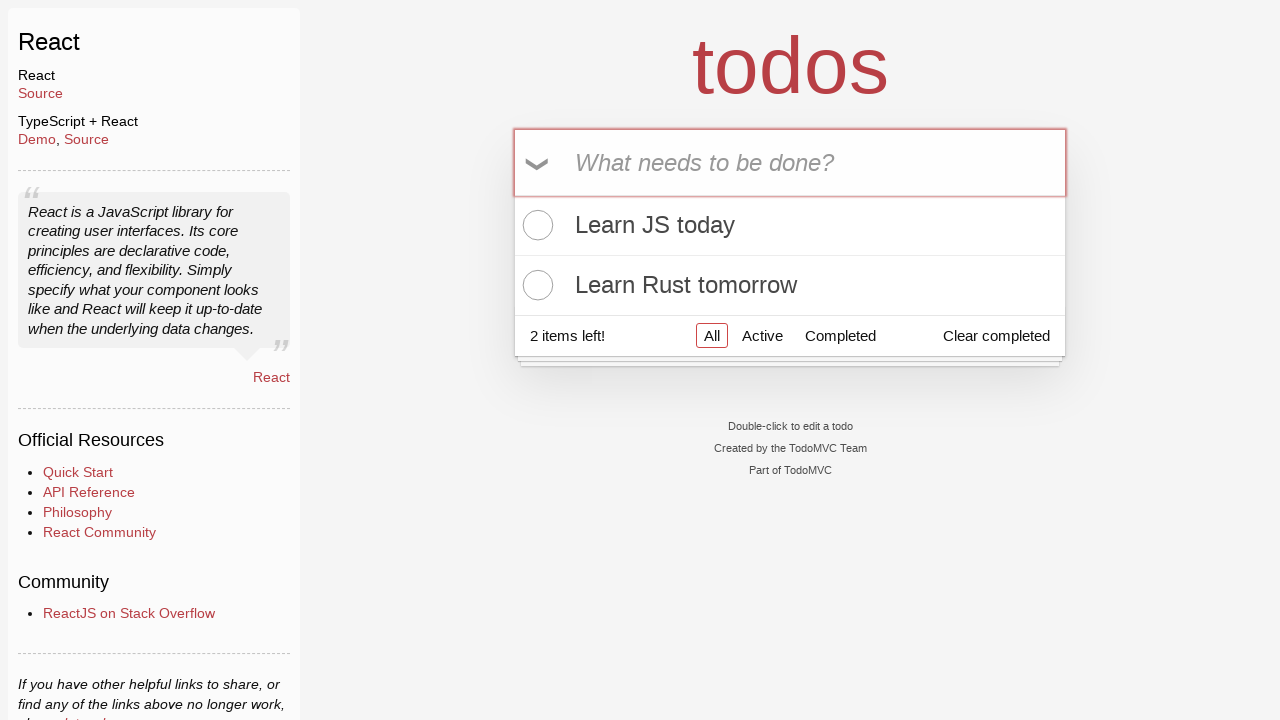

Filled new todo input with 'Learning AI the day after tomorrow' on .new-todo
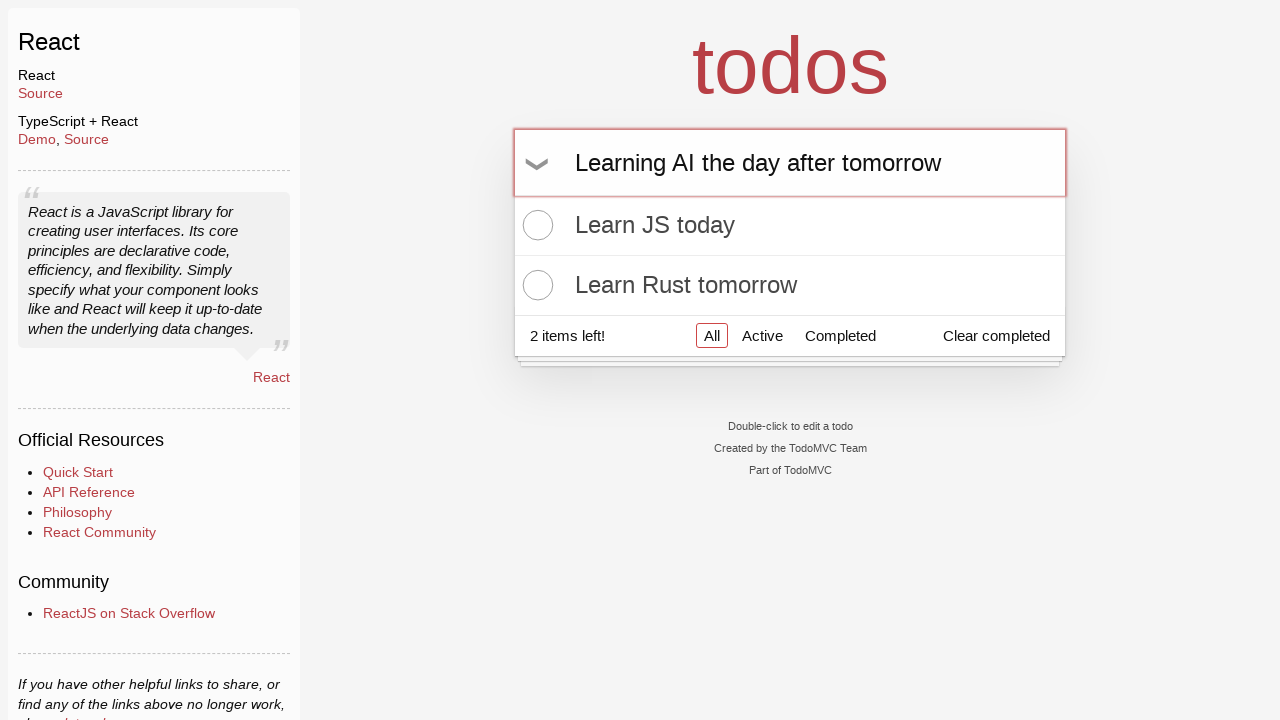

Pressed Enter to create third todo item on .new-todo
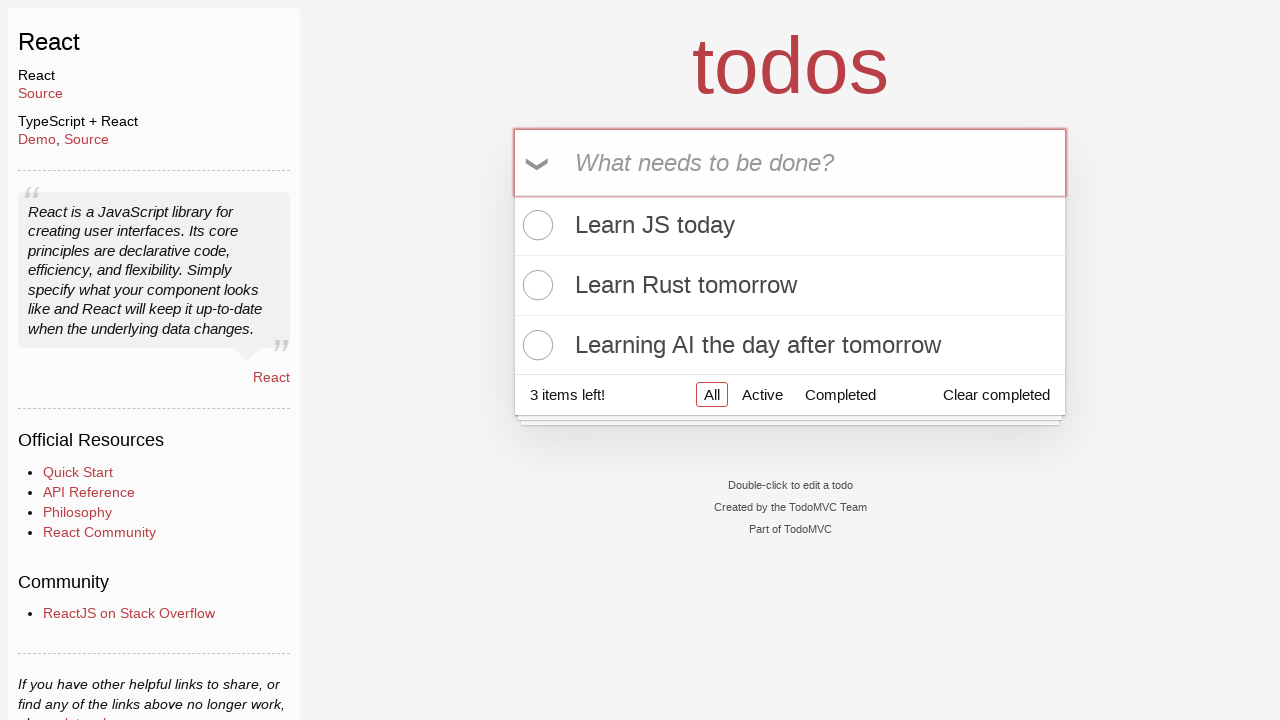

Hovered over second todo item to reveal delete button at (790, 286) on .todo-list li >> nth=1
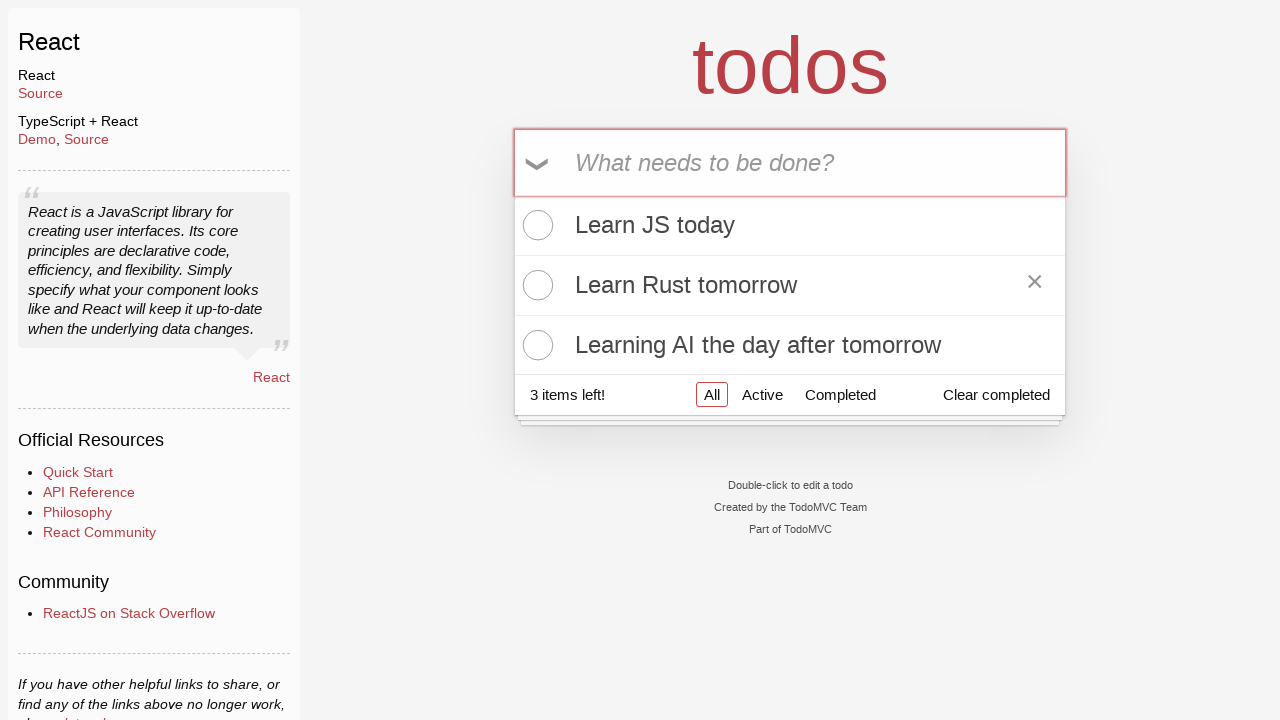

Clicked delete button to remove second todo item at (1035, 285) on .todo-list li >> nth=1 >> .destroy
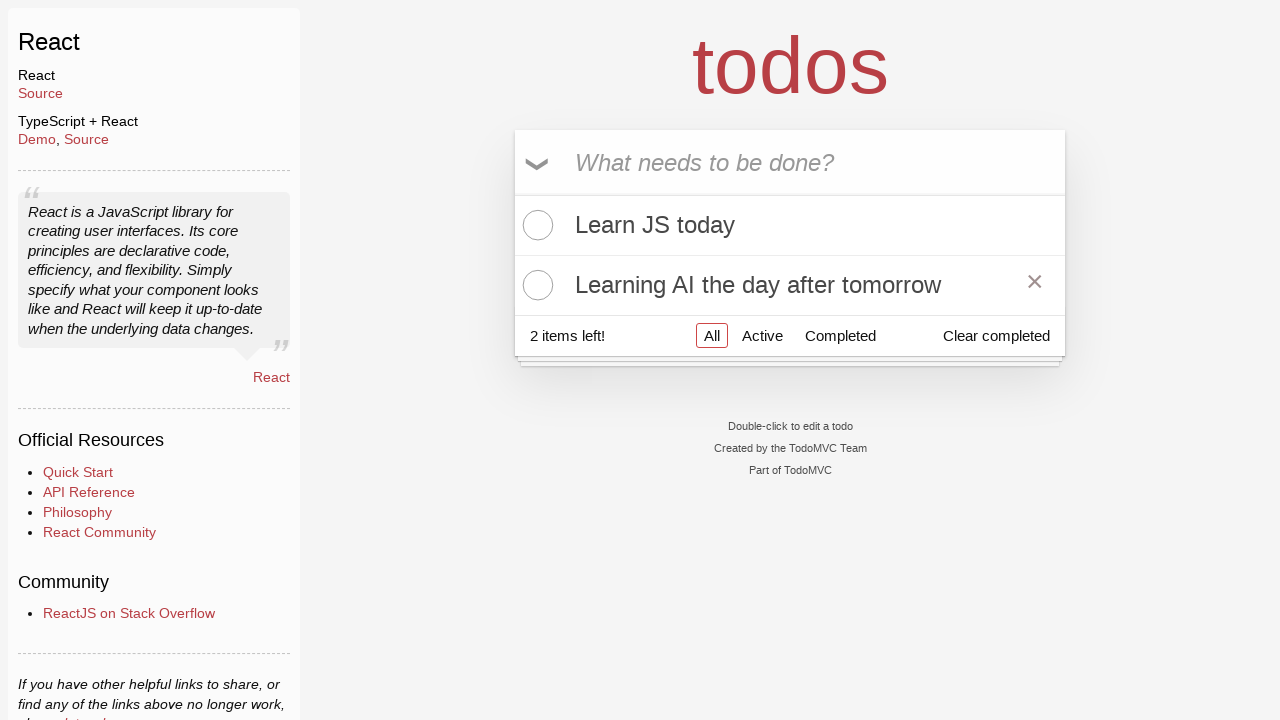

Clicked checkbox to mark second item as completed at (535, 285) on .todo-list li >> nth=1 >> .toggle
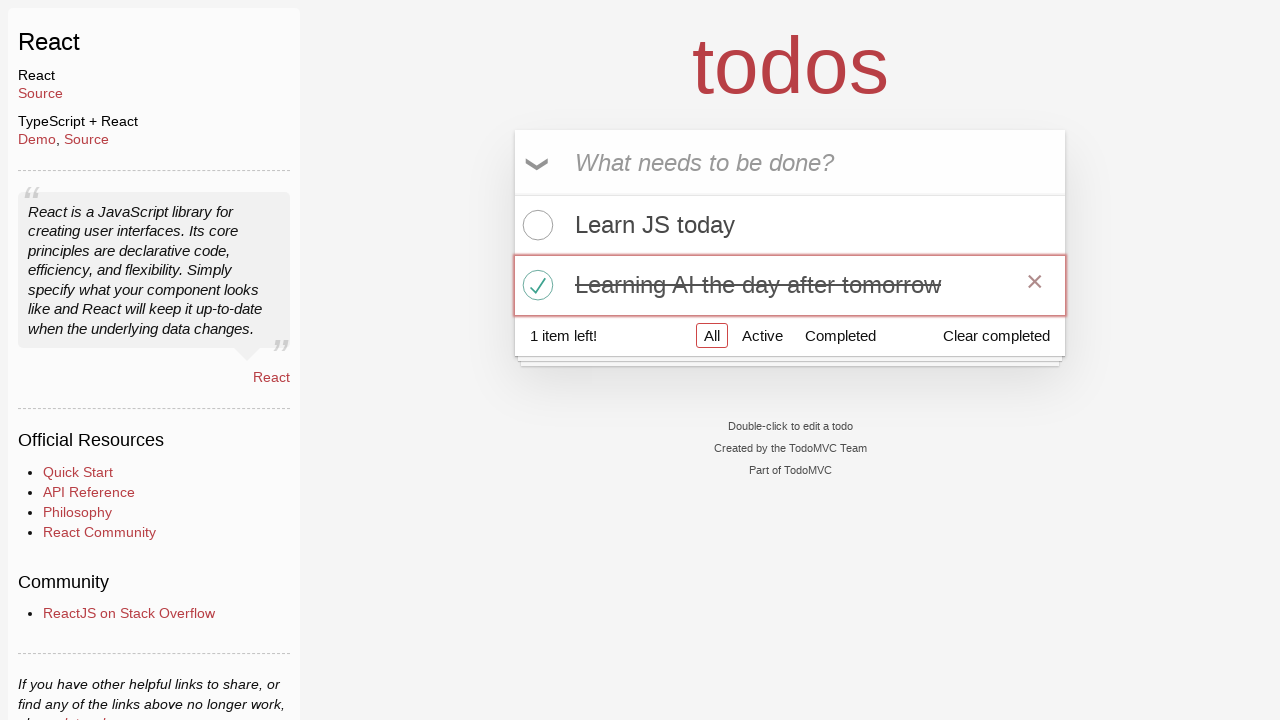

Clicked 'Completed' filter to show only completed tasks at (840, 335) on a[href='#/completed']
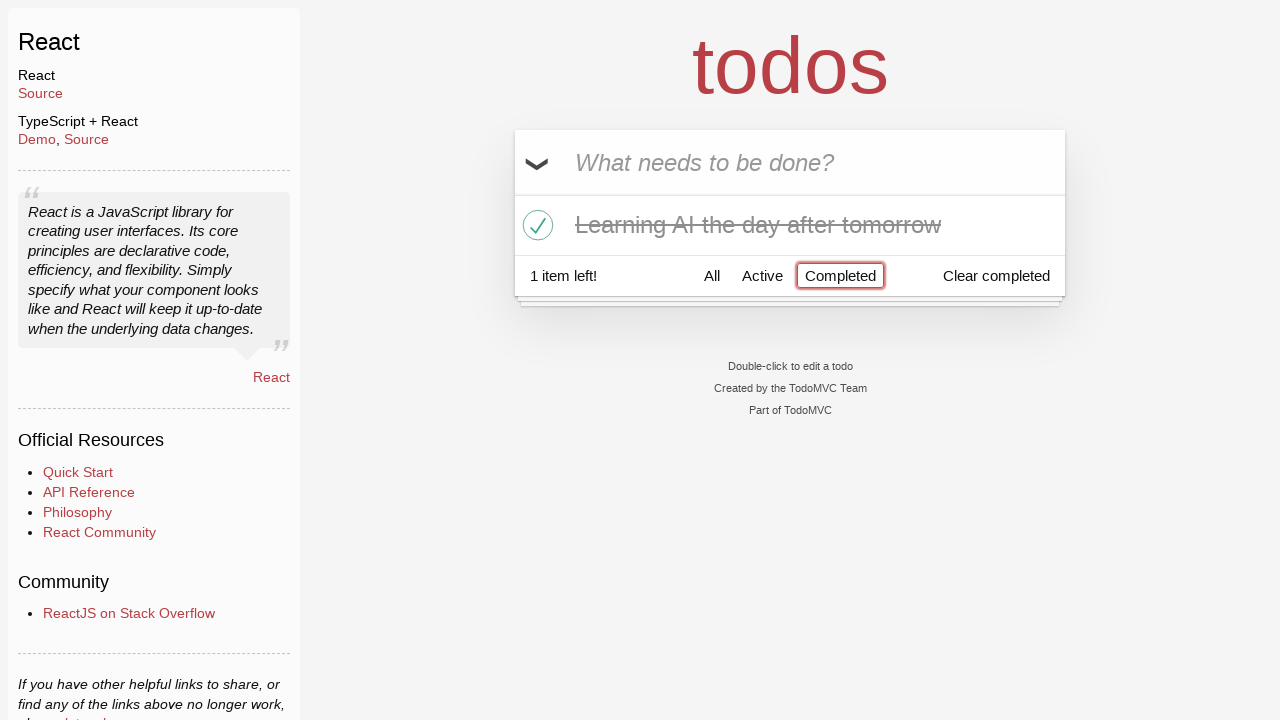

Filtered list updated and displayed completed tasks
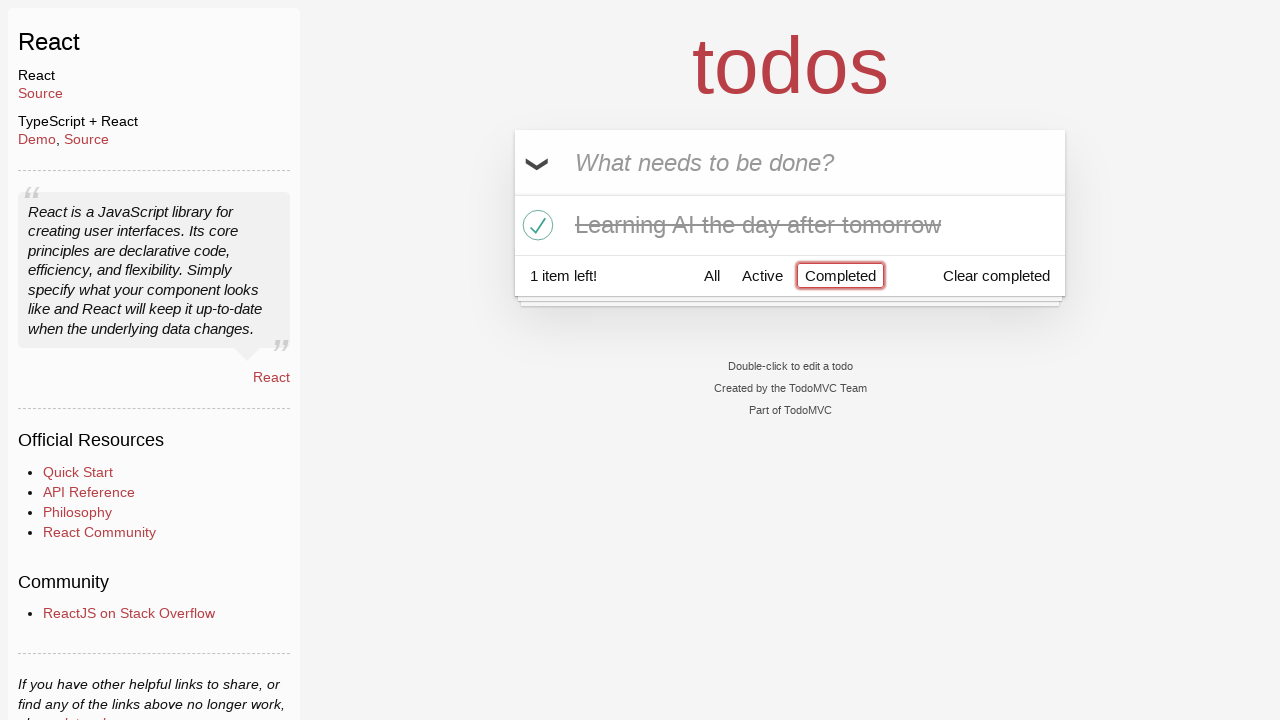

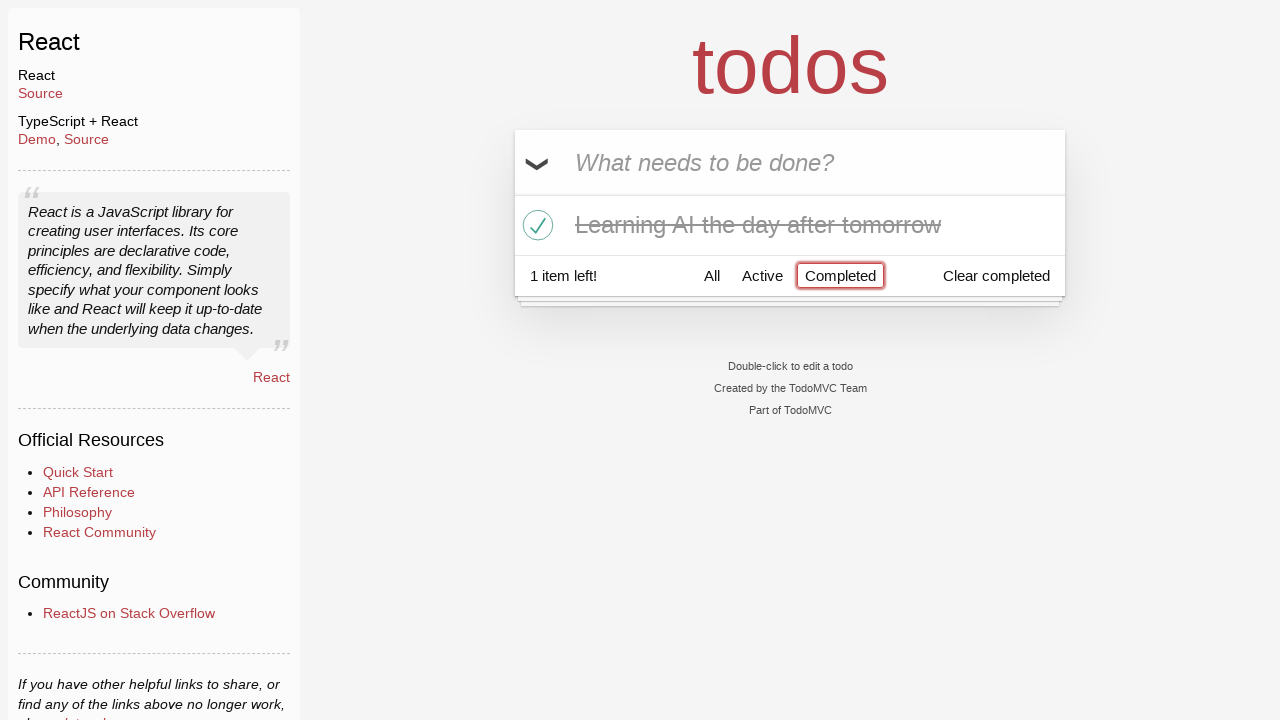